Tests selecting an option from a dropdown list using Playwright's built-in select method, then verifying the selection.

Starting URL: http://the-internet.herokuapp.com/dropdown

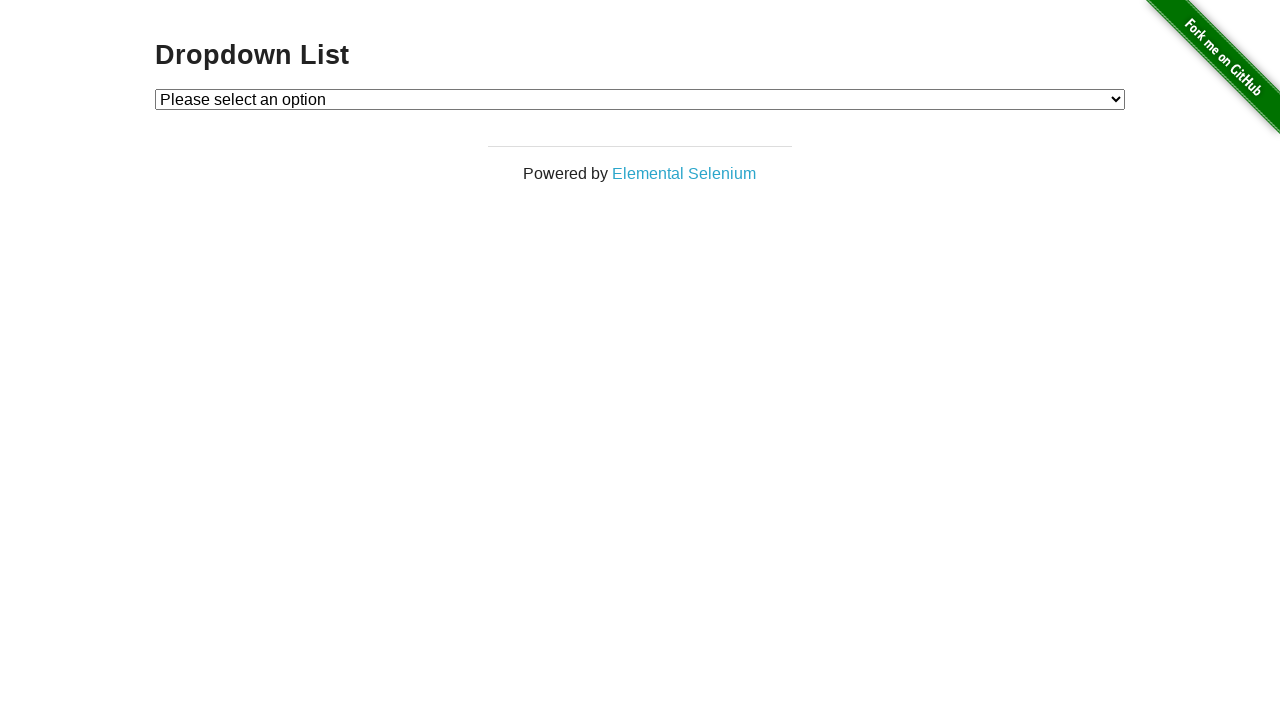

Navigated to dropdown page at http://the-internet.herokuapp.com/dropdown
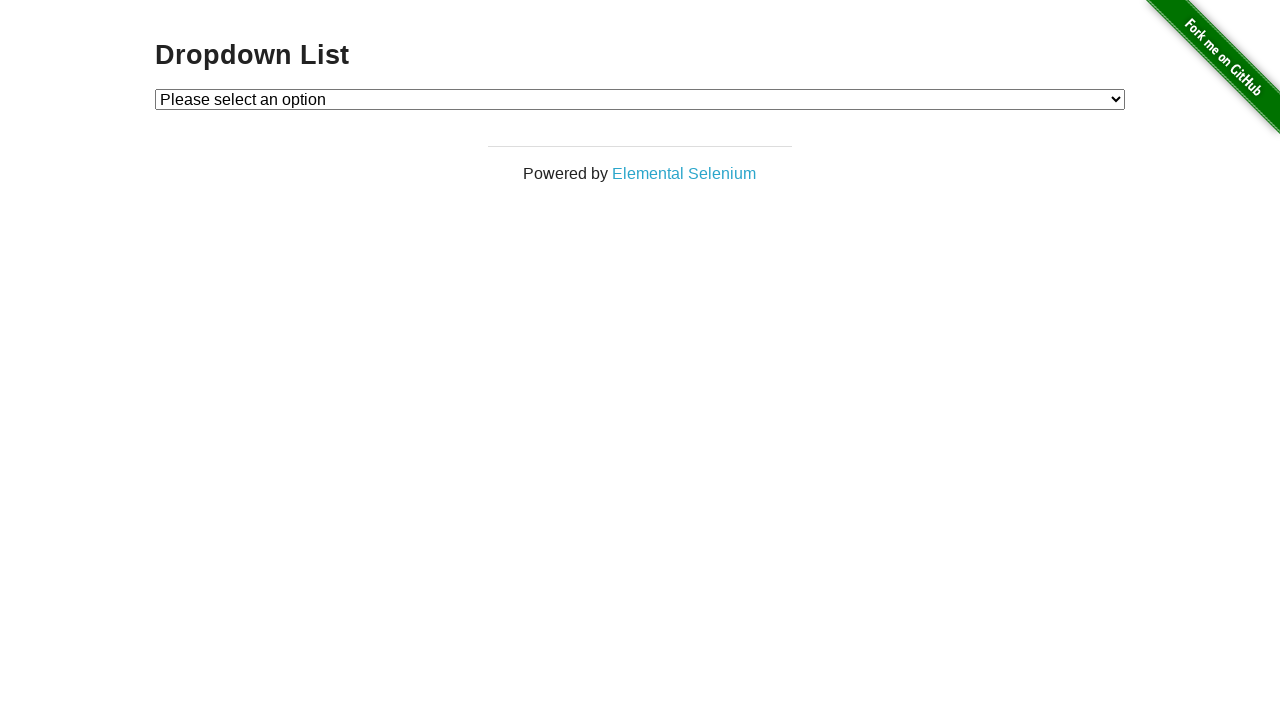

Selected 'Option 1' from the dropdown using select_option method on #dropdown
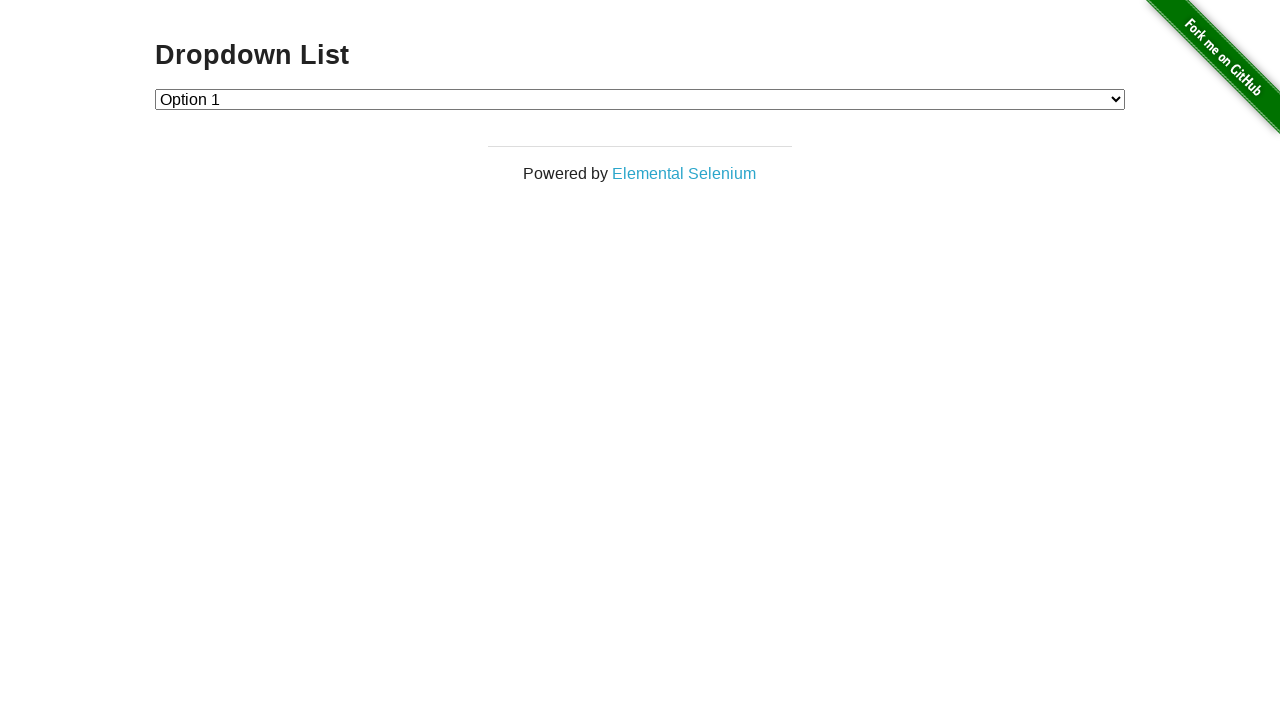

Retrieved the selected dropdown value
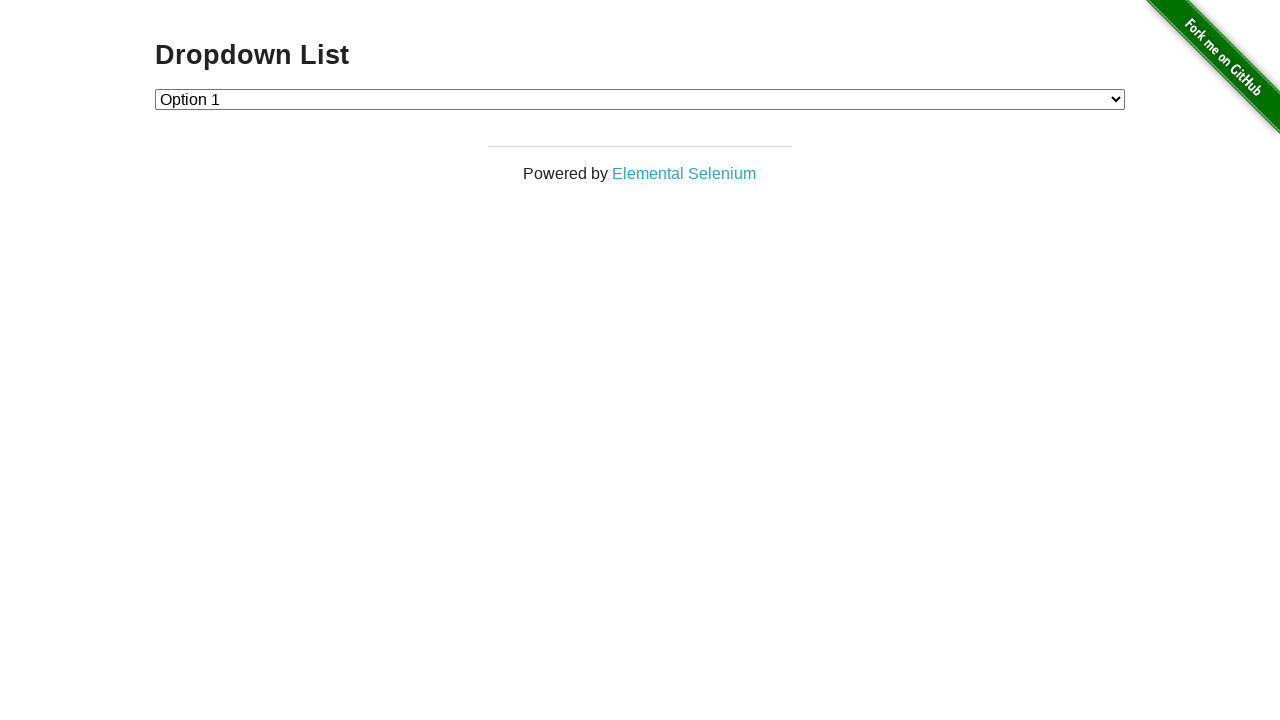

Verified that the selected dropdown value is '1' as expected
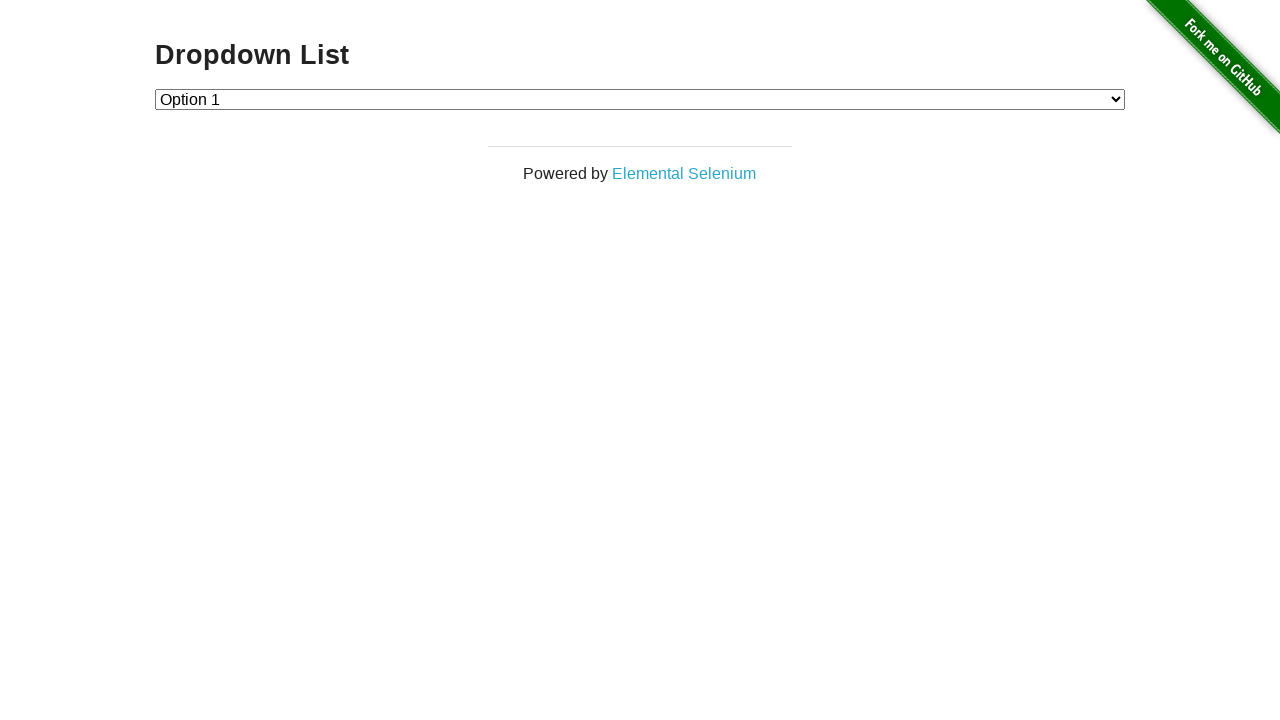

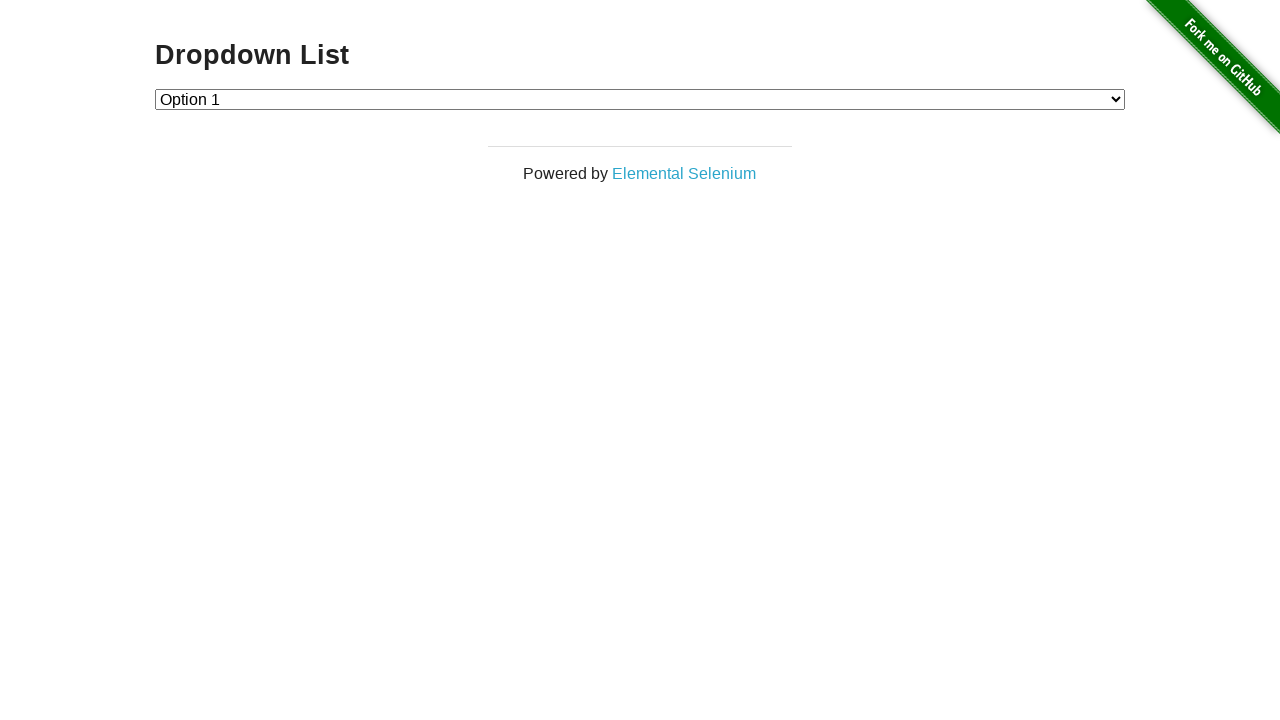